Tests moving mouse to an element with an offset and verifies the relative location

Starting URL: https://www.selenium.dev/selenium/web/mouse_interaction.html

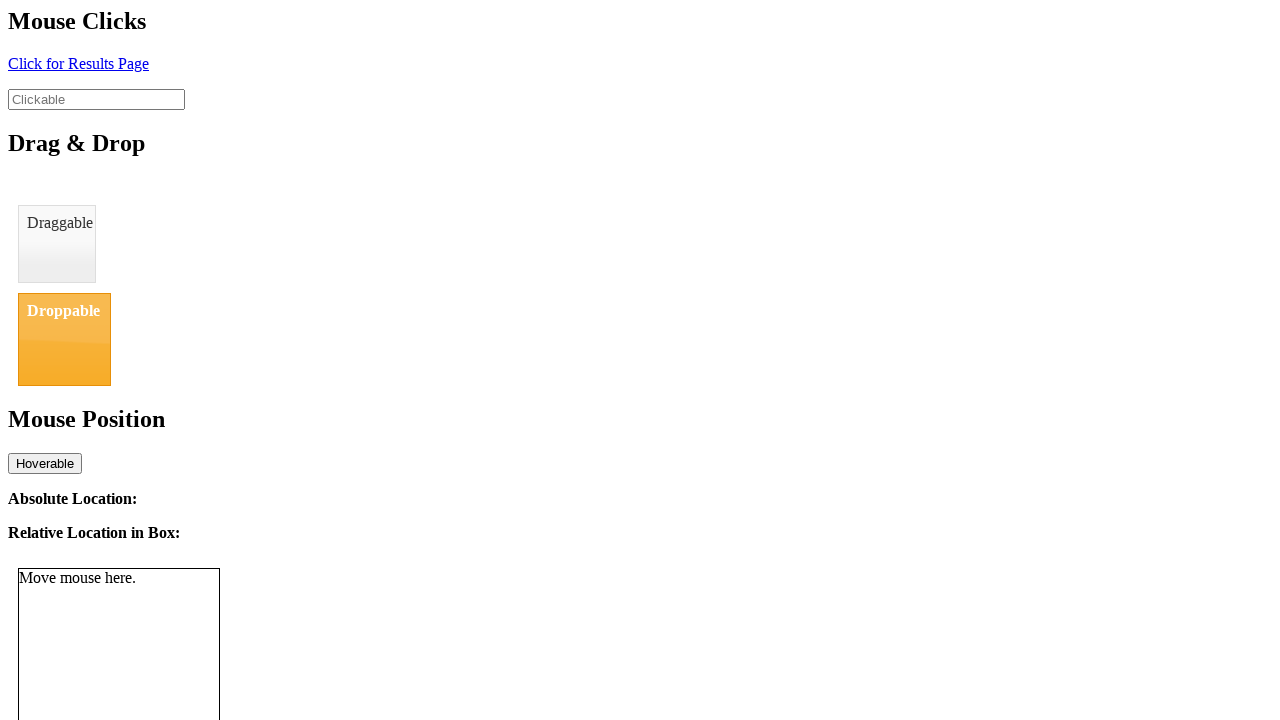

Located mouse tracker element and retrieved its bounding box
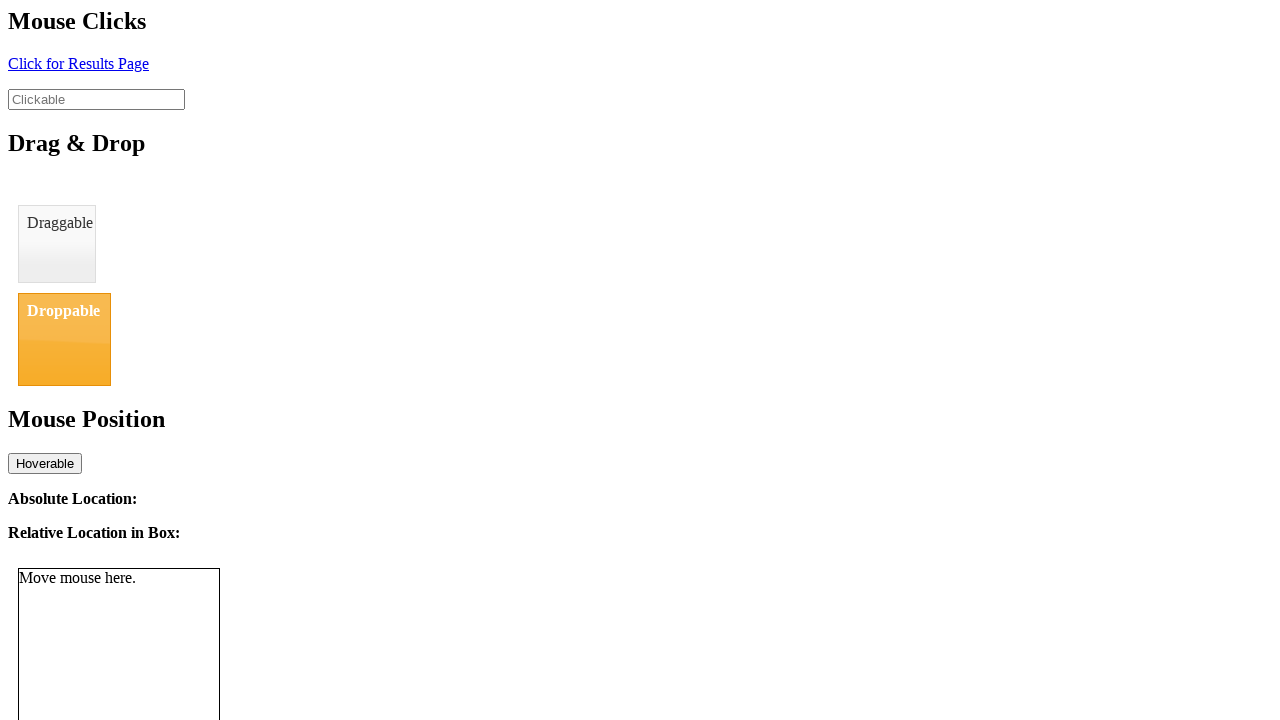

Moved mouse to element center with 8-pixel horizontal offset at (127, 669)
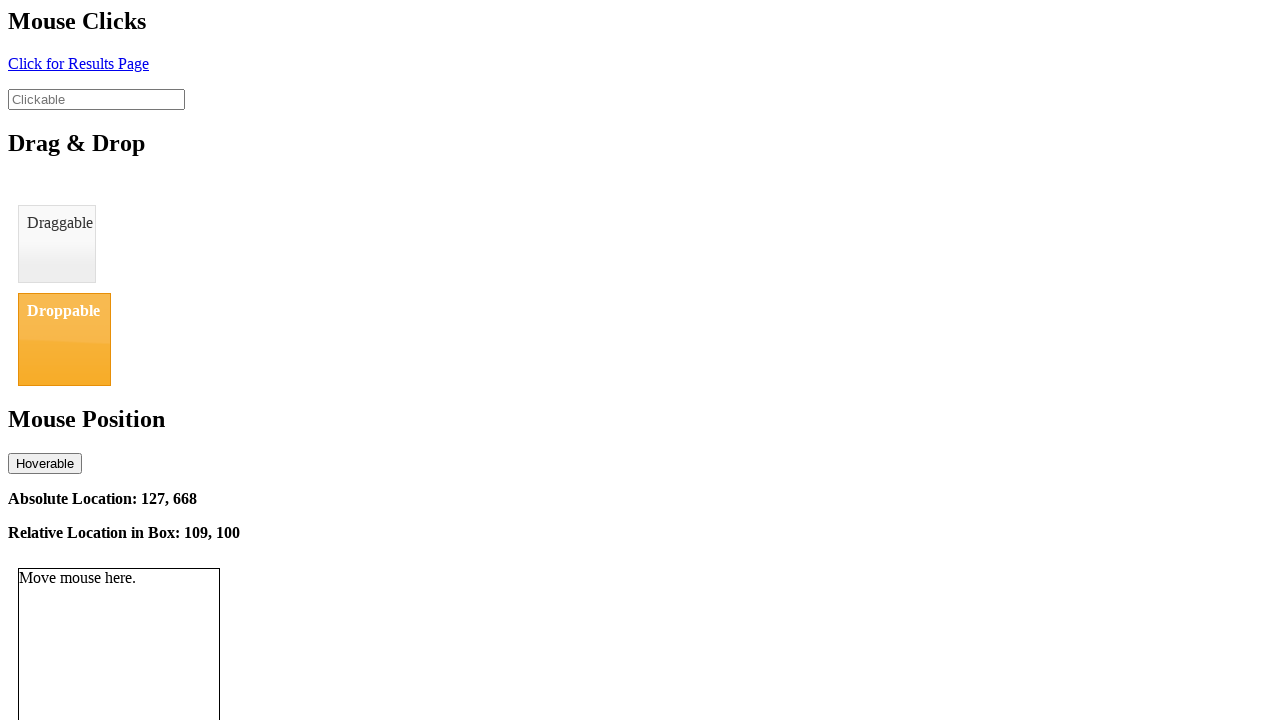

Relative location element appeared after mouse movement
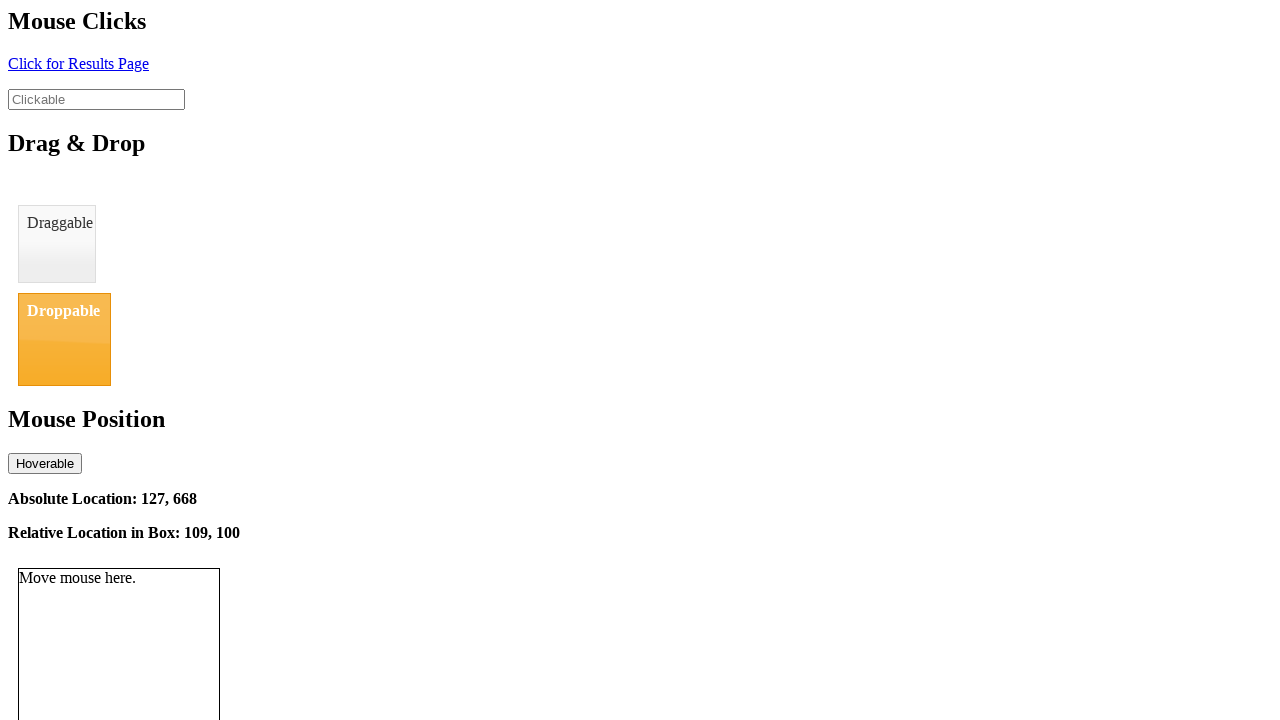

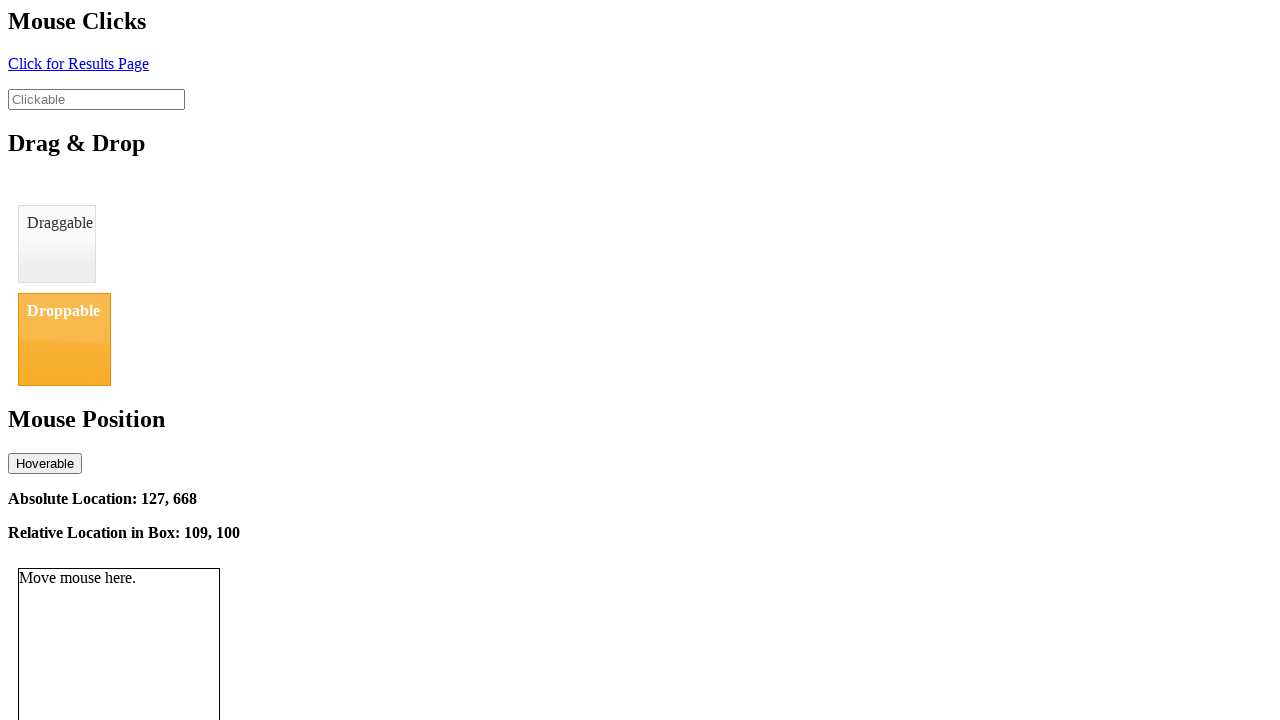